Tests the text box form by filling in full name, email, current address, and permanent address fields, then submitting the form

Starting URL: https://demoqa.com/text-box

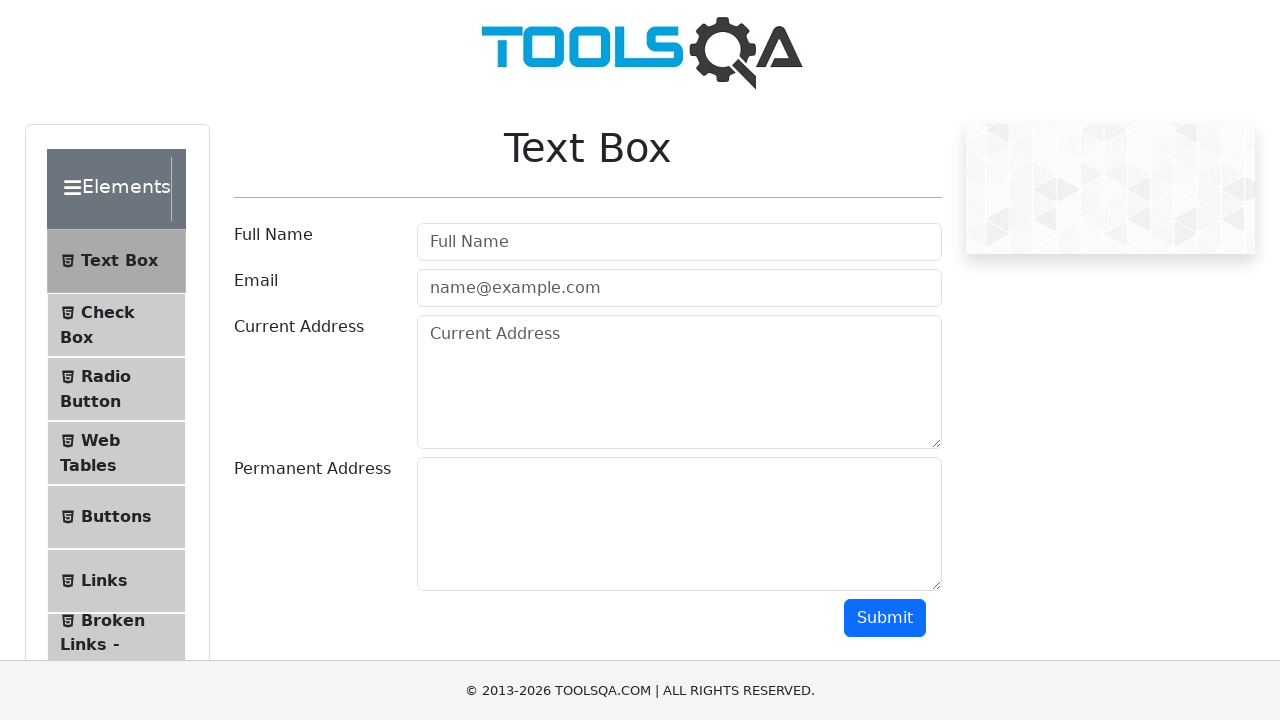

Filled full name field with 'Nurik' on #userName
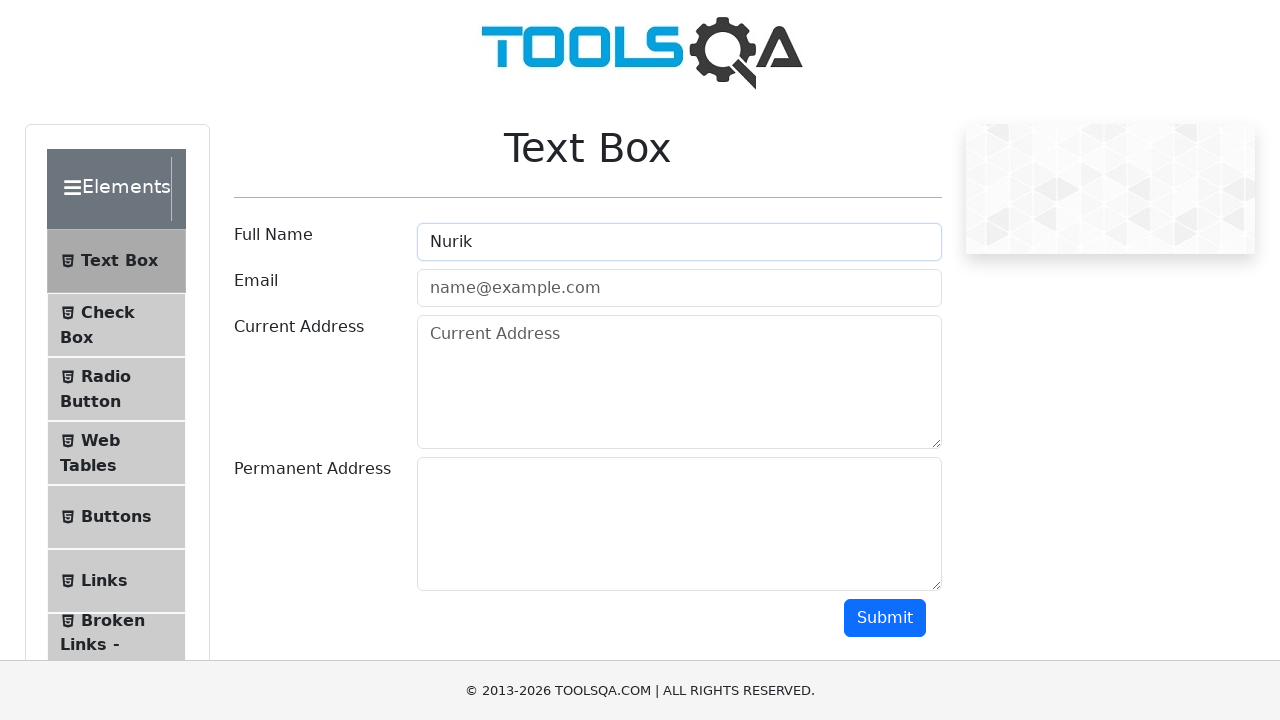

Filled email field with 'nurik@mail.ru' on #userEmail
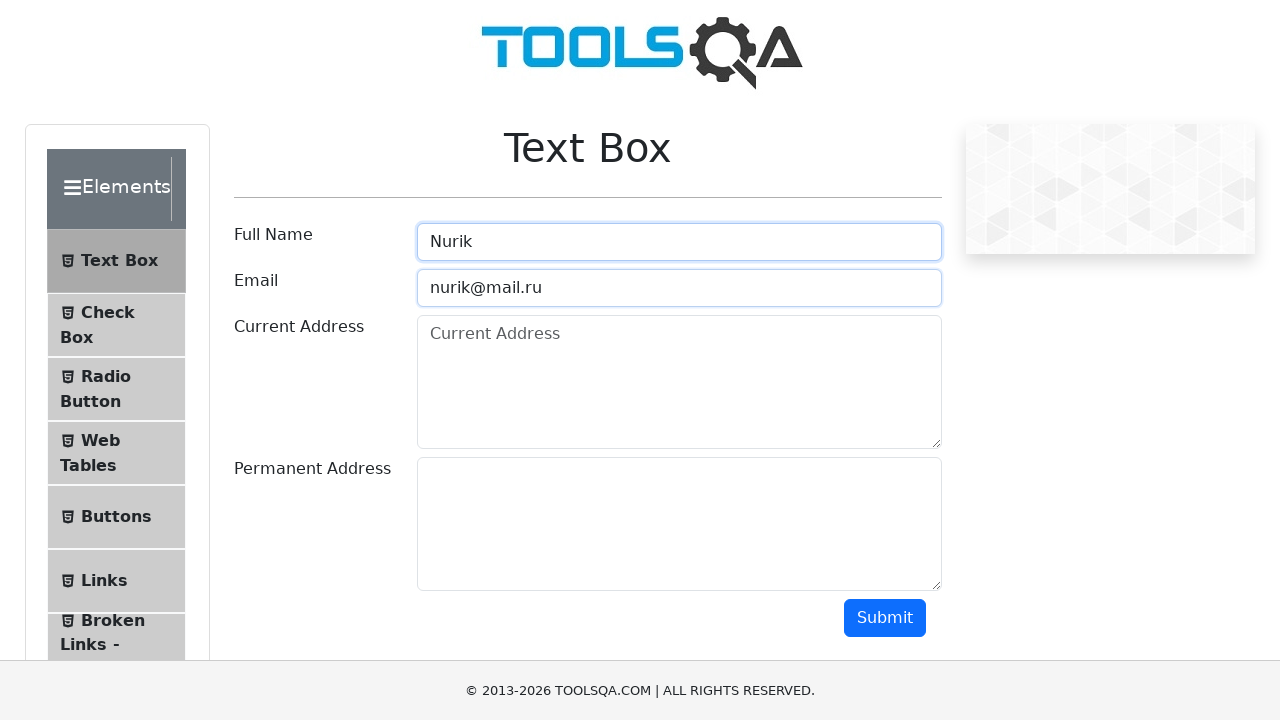

Filled current address field with 'Bishkek' on #currentAddress
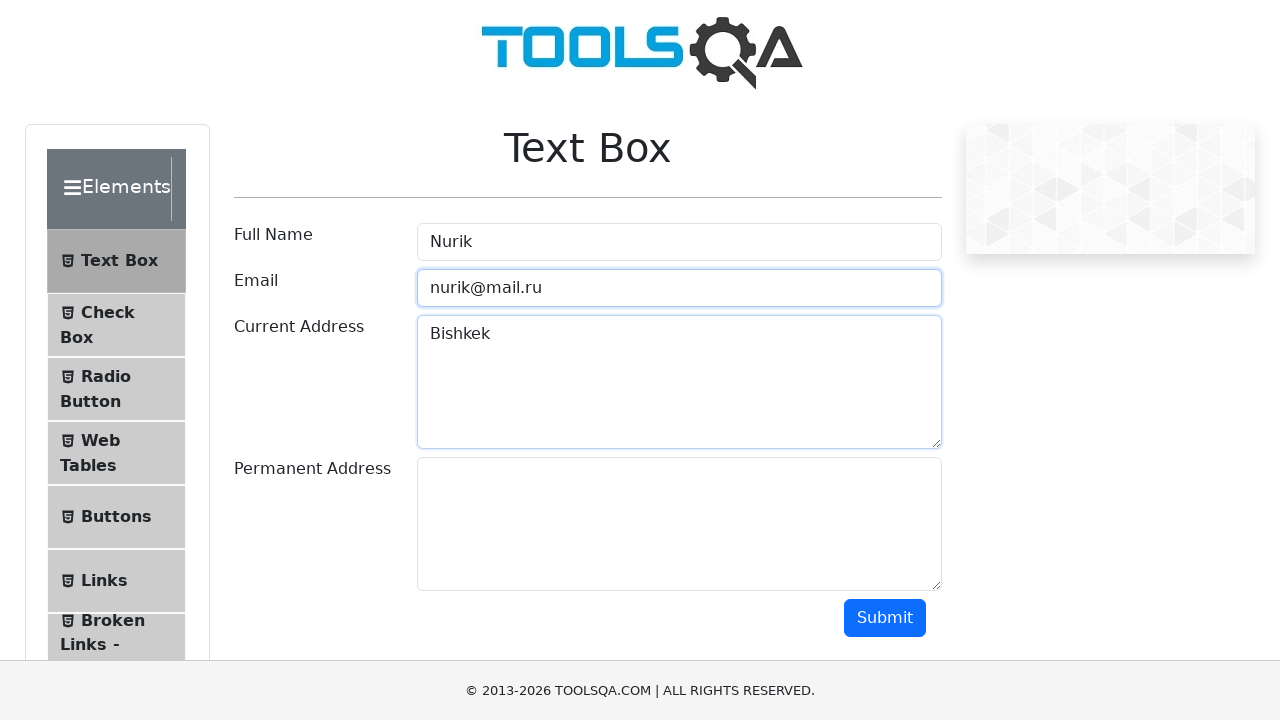

Filled permanent address field with 'Bishkek' on #permanentAddress
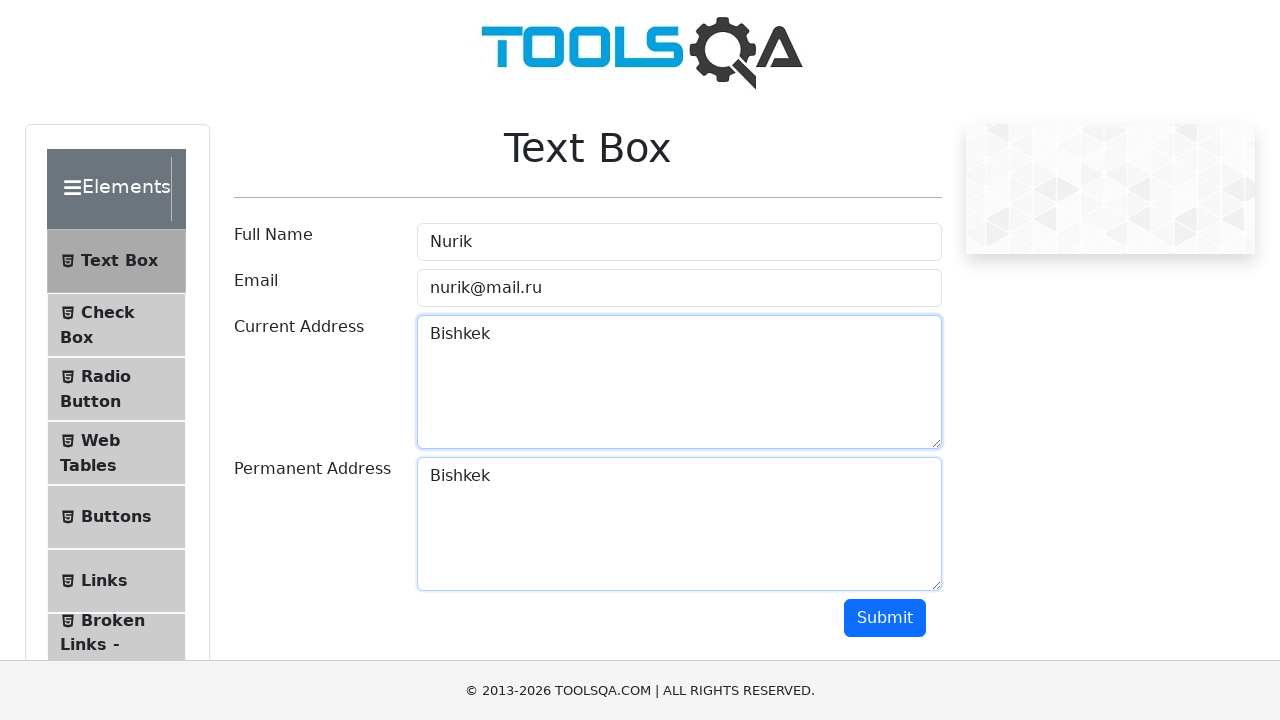

Clicked submit button to submit the text box form at (885, 618) on #submit
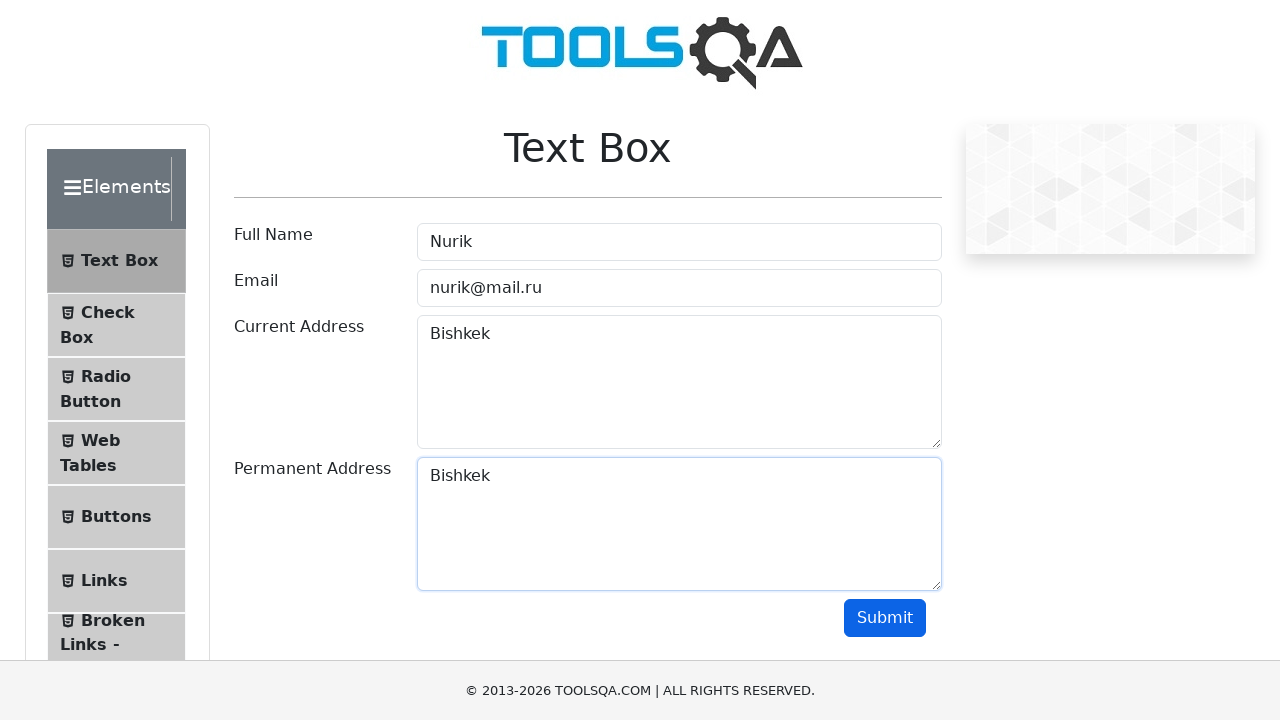

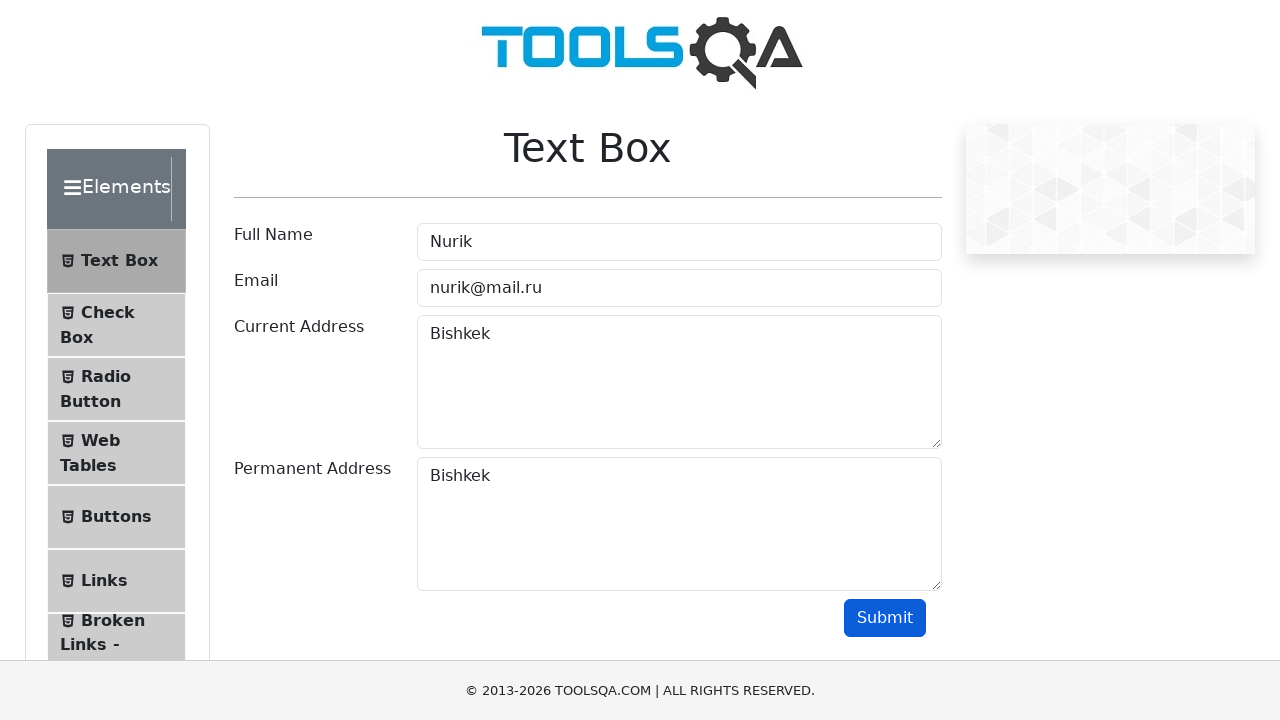